Tests different mouse click interactions (double-click, right-click, and regular click) on buttons and verifies the corresponding messages are displayed

Starting URL: https://demoqa.com/buttons

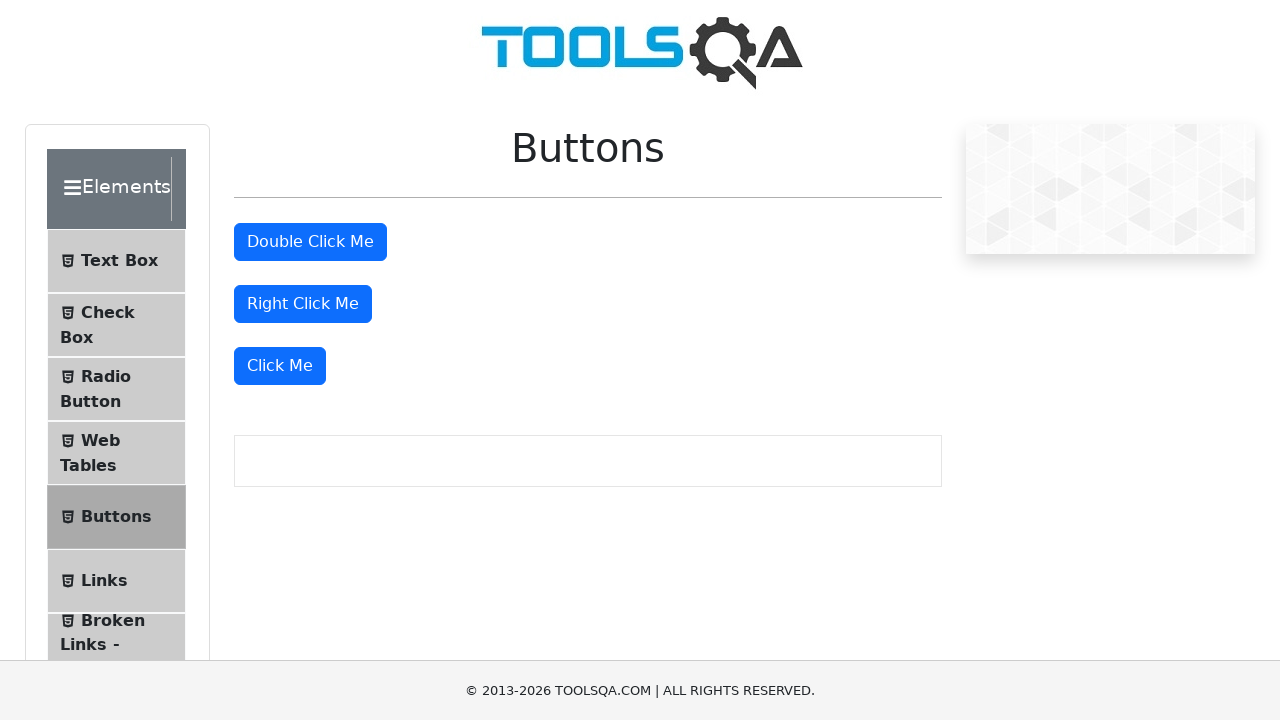

Navigated to DemoQA buttons test page
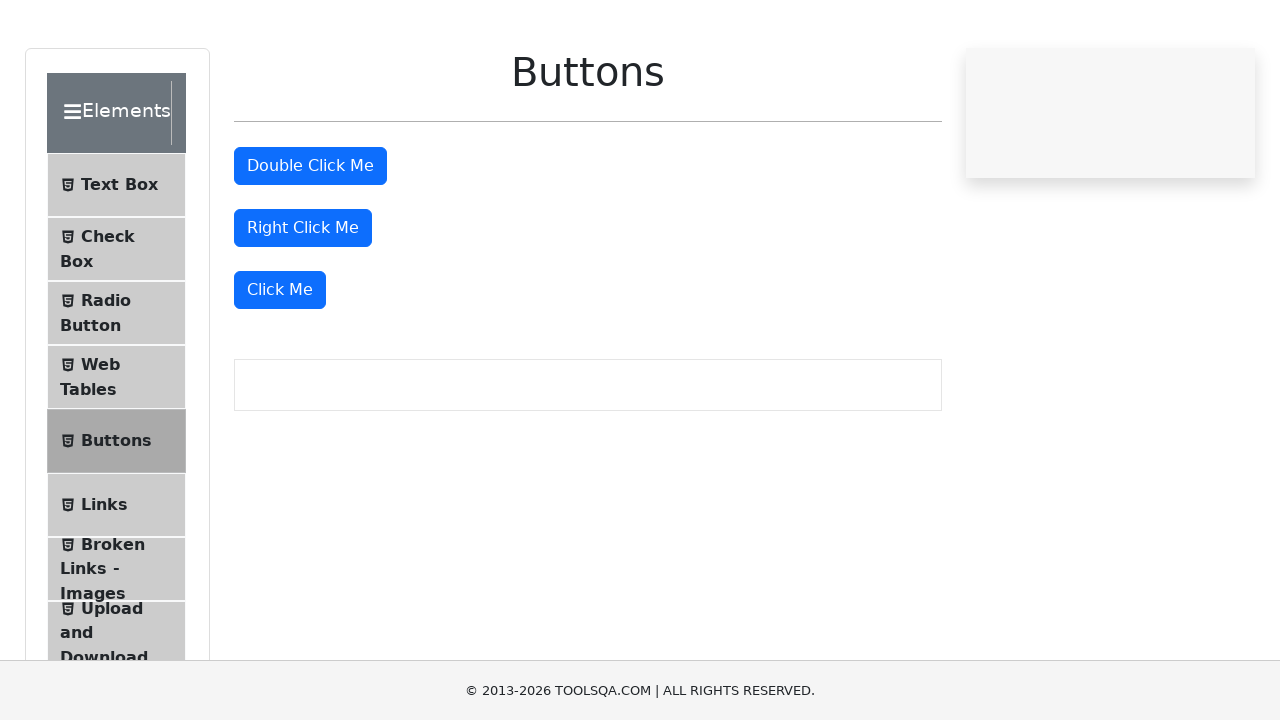

Double-clicked the double-click button at (310, 242) on #doubleClickBtn
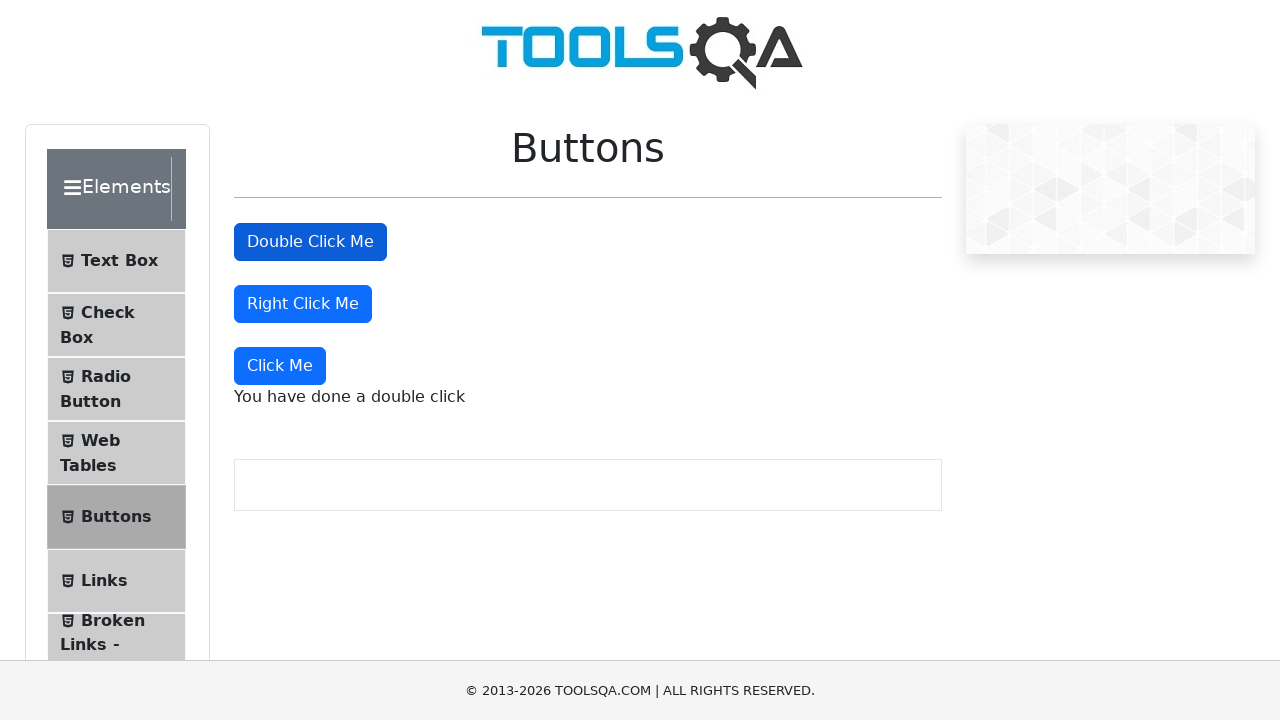

Double-click message appeared on the page
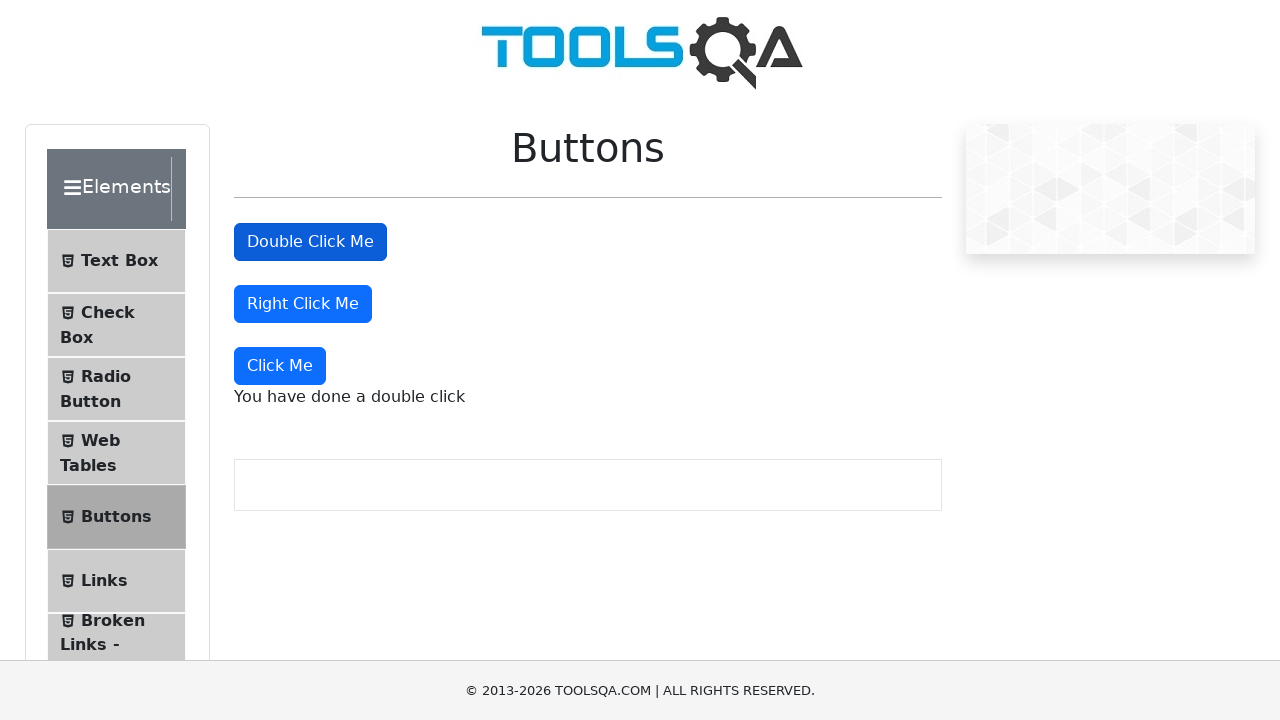

Right-clicked the right-click button at (303, 304) on #rightClickBtn
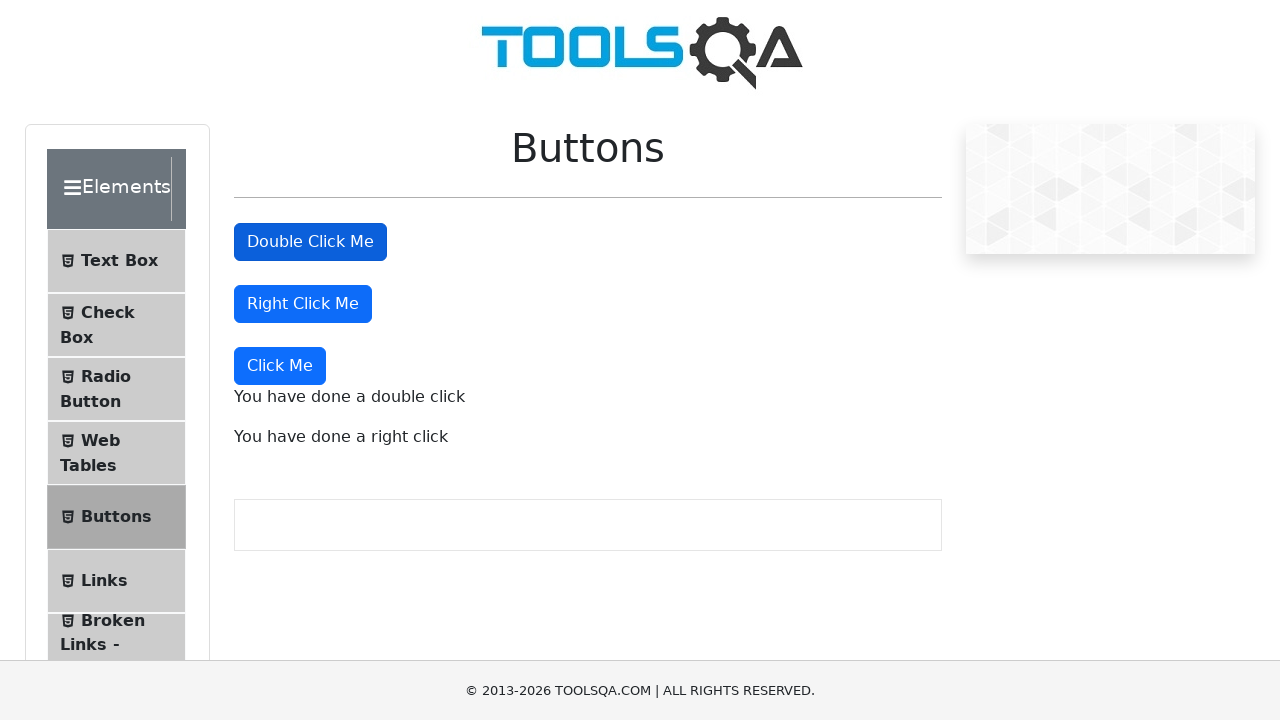

Right-click message appeared on the page
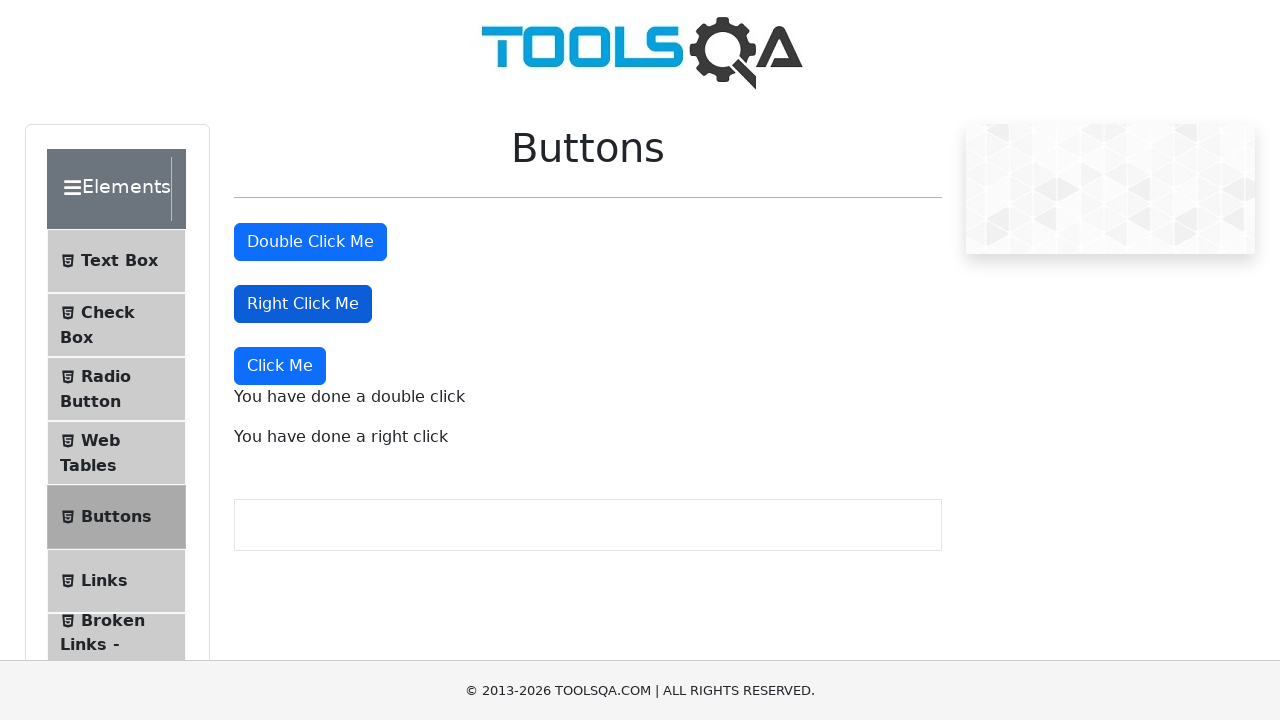

Performed regular click on the Click Me button at (280, 366) on xpath=//button[starts-with(text(), 'Click Me')]
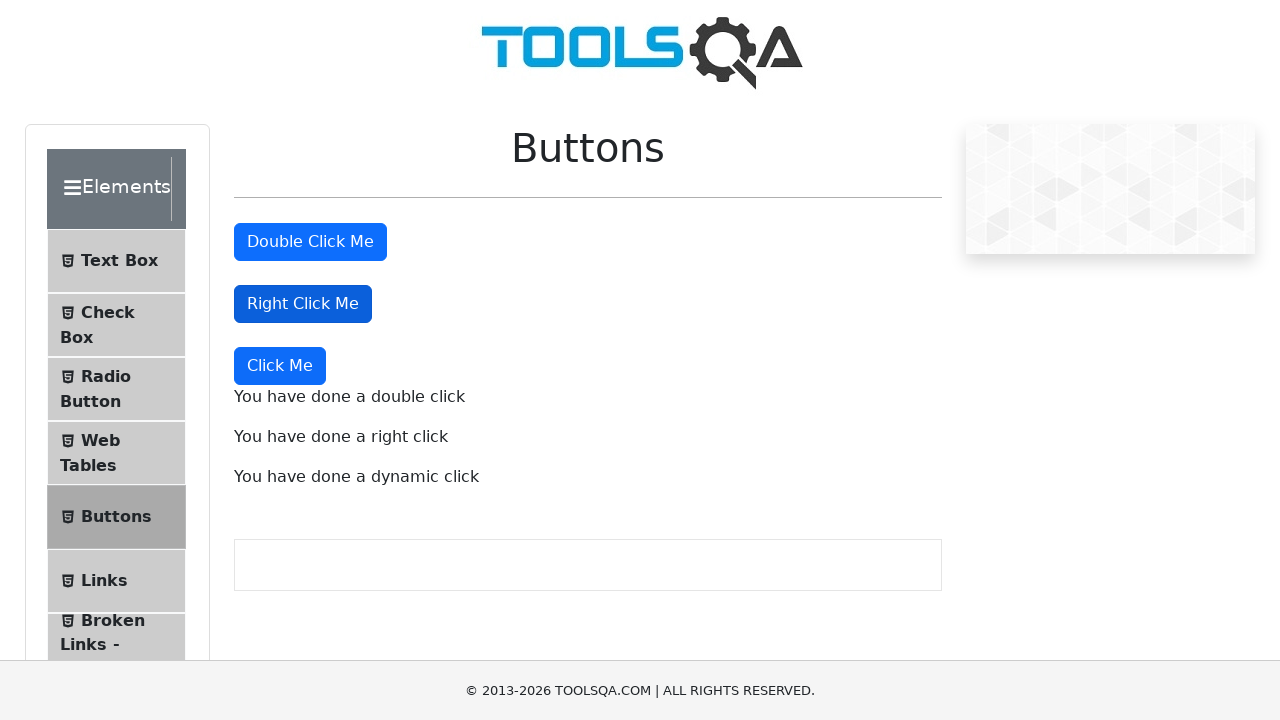

Regular click message appeared on the page
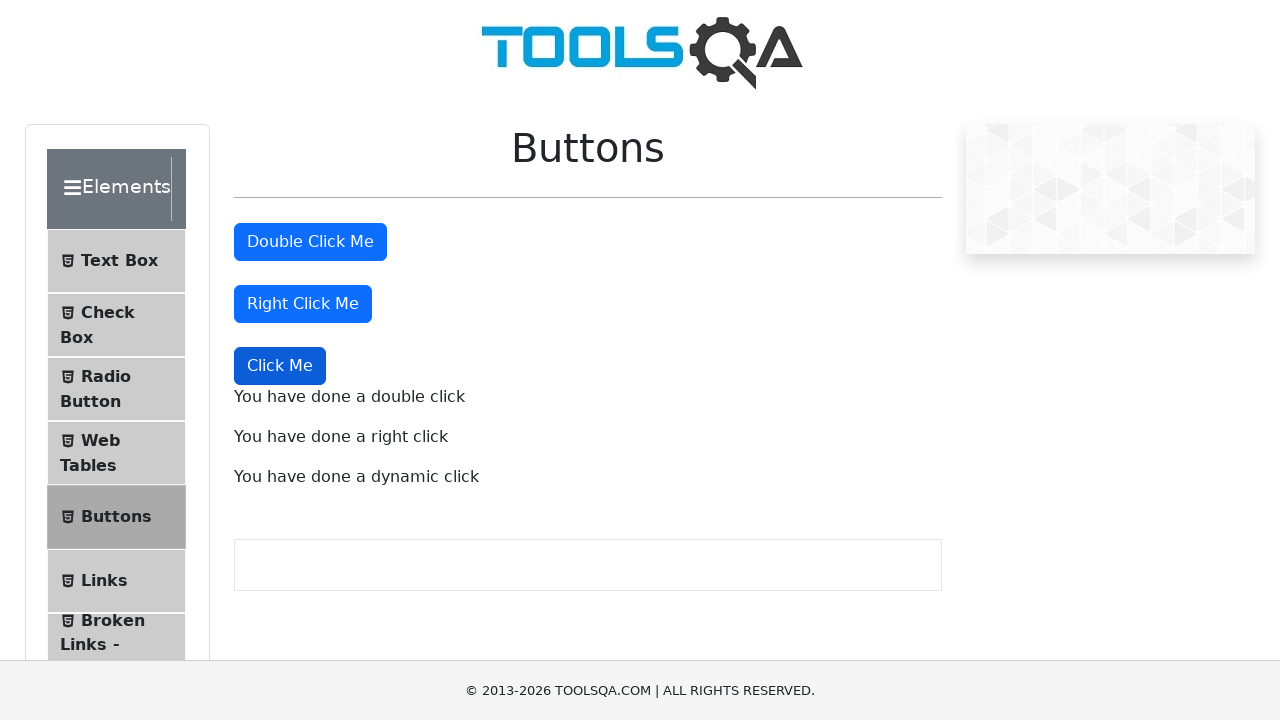

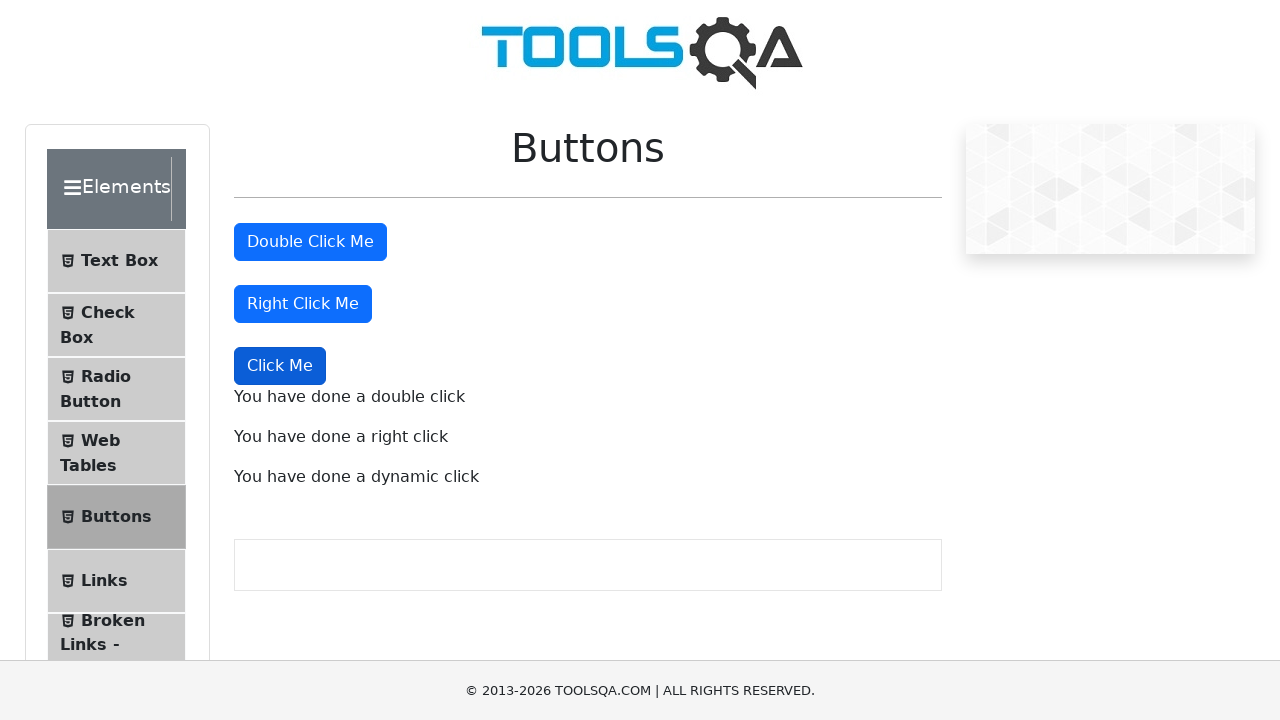